Tests broken link detection by navigating to a page and checking the status of a specific link

Starting URL: https://rahulshettyacademy.com/AutomationPractice/

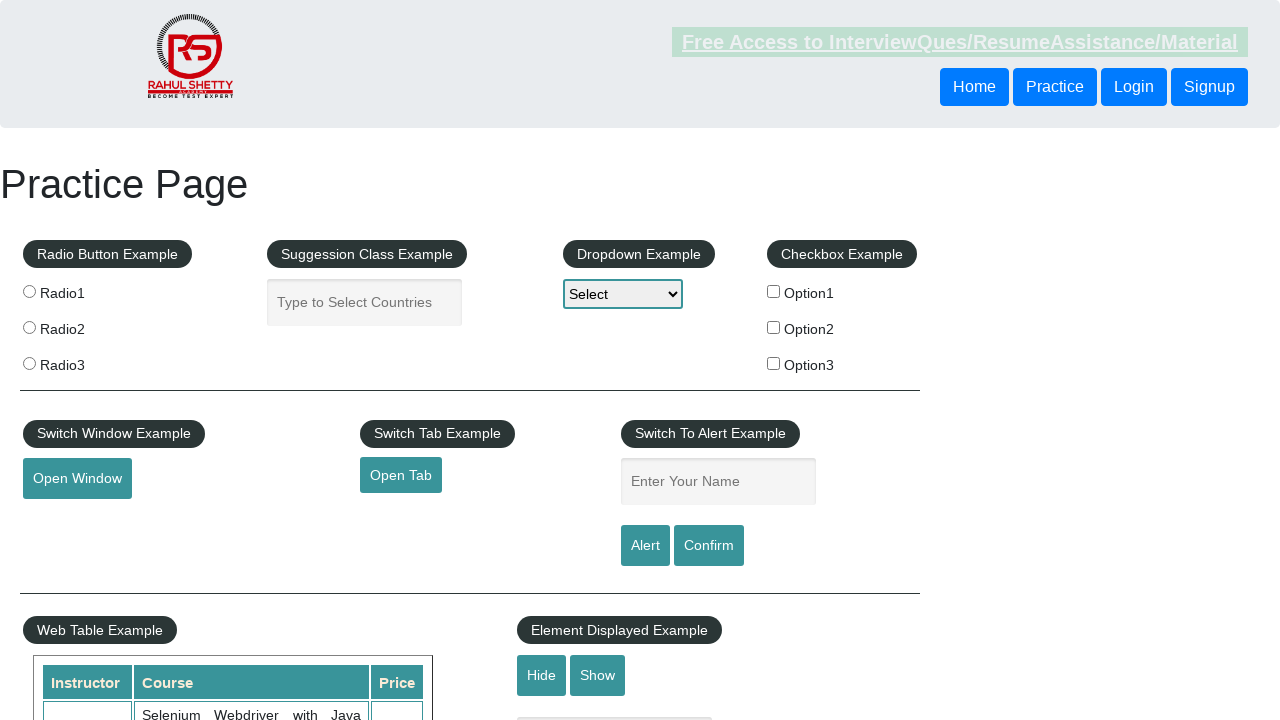

Retrieved href attribute from broken link element
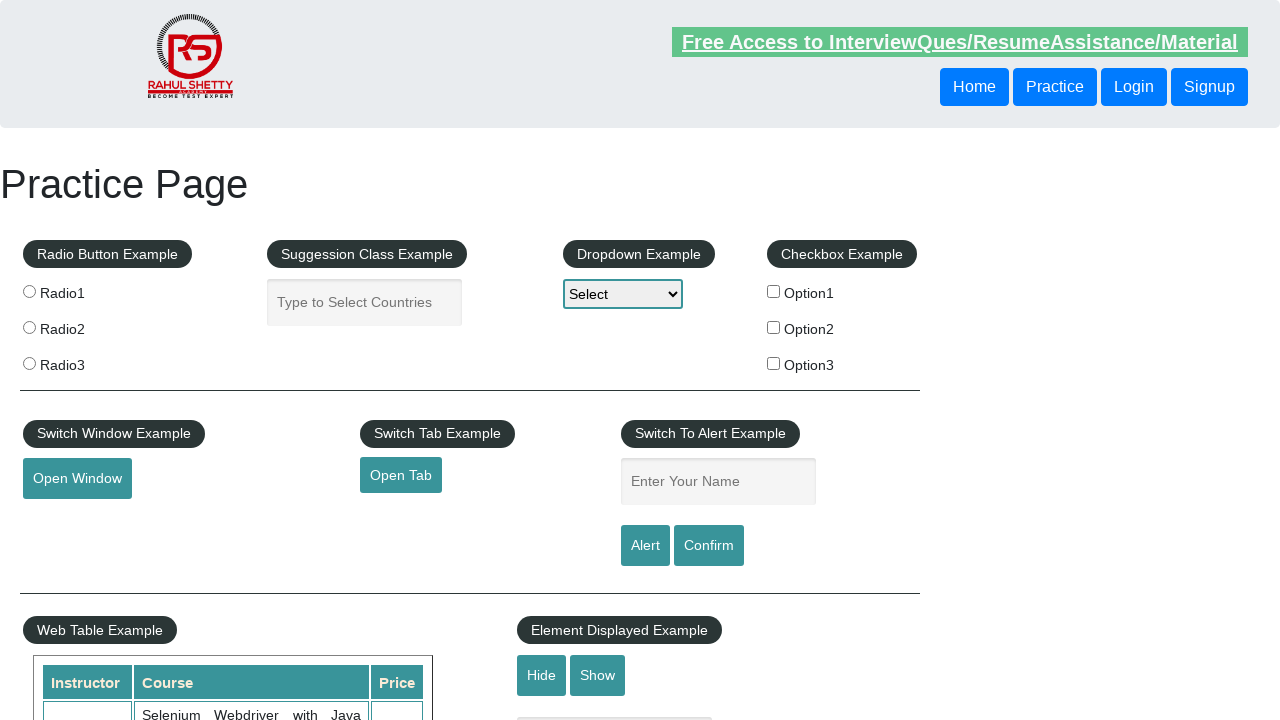

Navigated to broken link URL: https://rahulshettyacademy.com/brokenlink
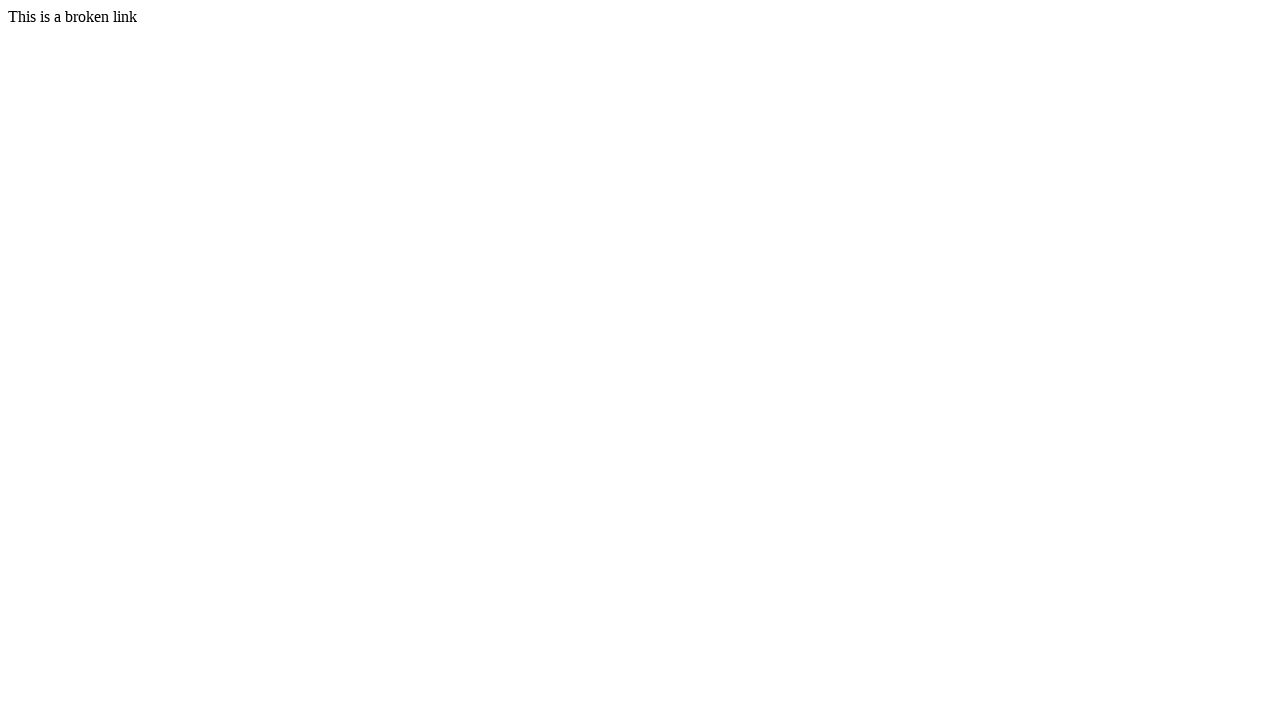

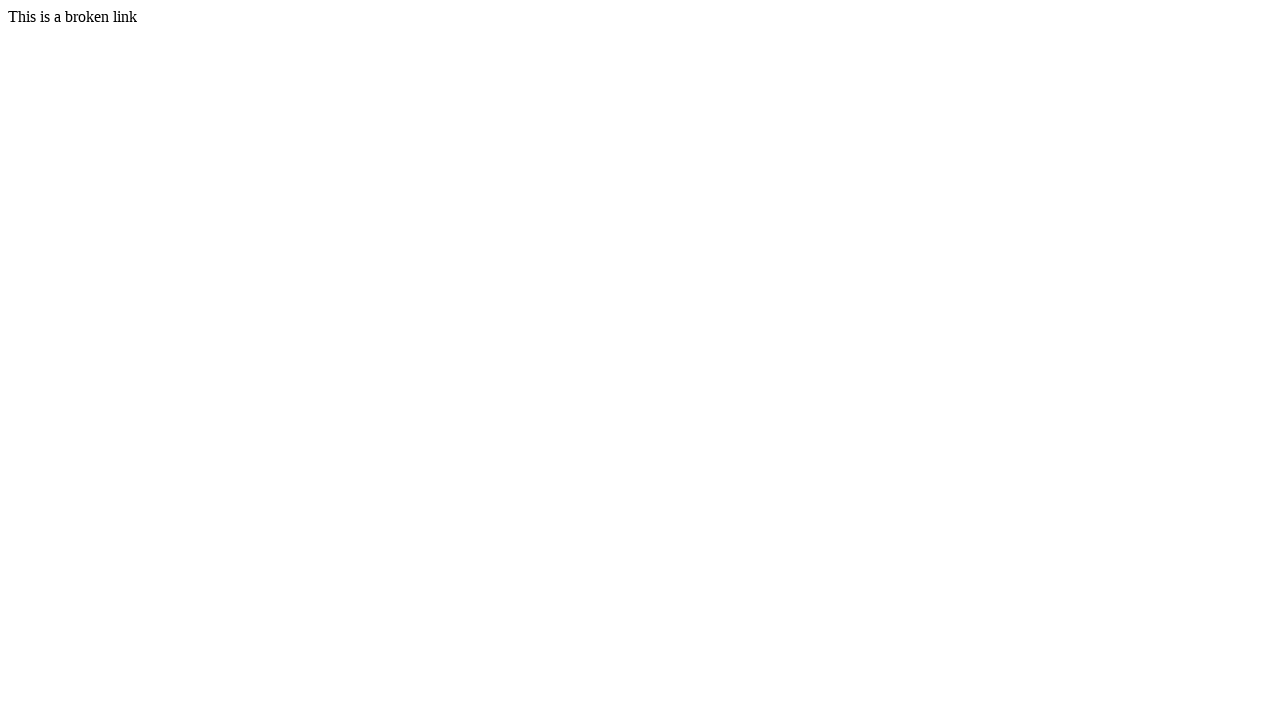